Navigates to an Angular demo application and clicks on the Virtual Library button to access that section of the app

Starting URL: https://rahulshettyacademy.com/angularAppdemo/

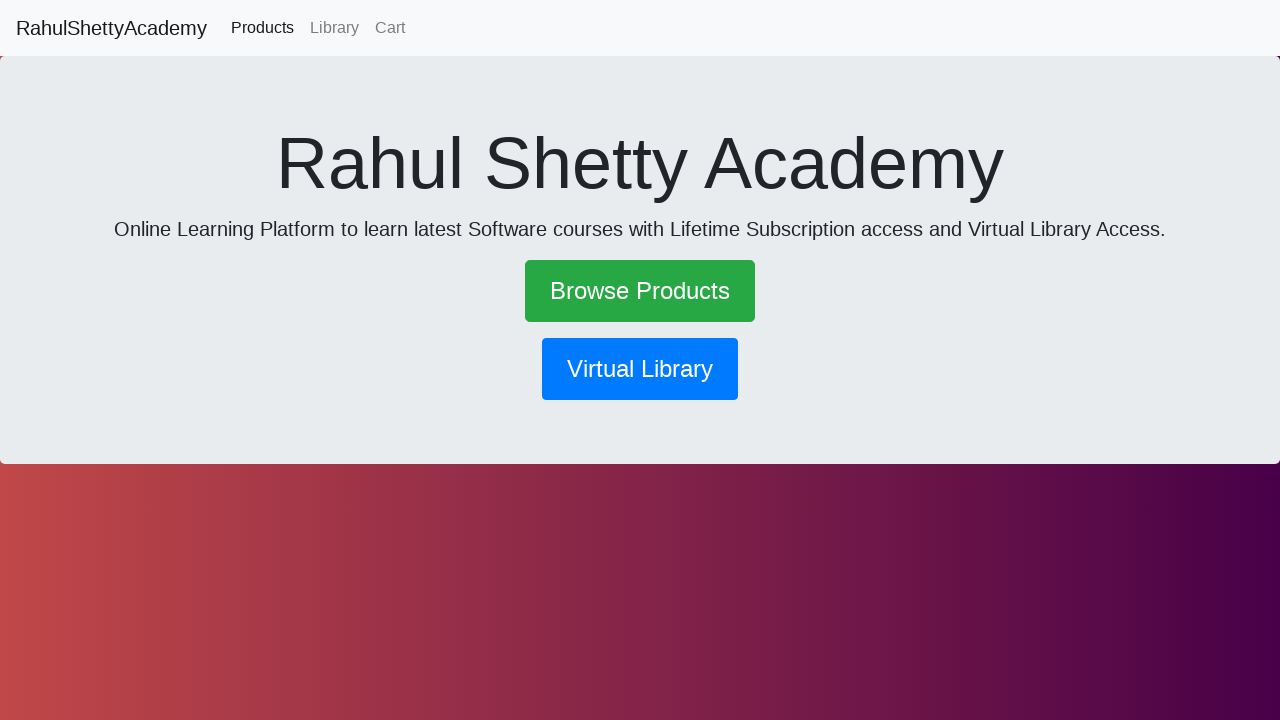

Navigated to Angular demo application
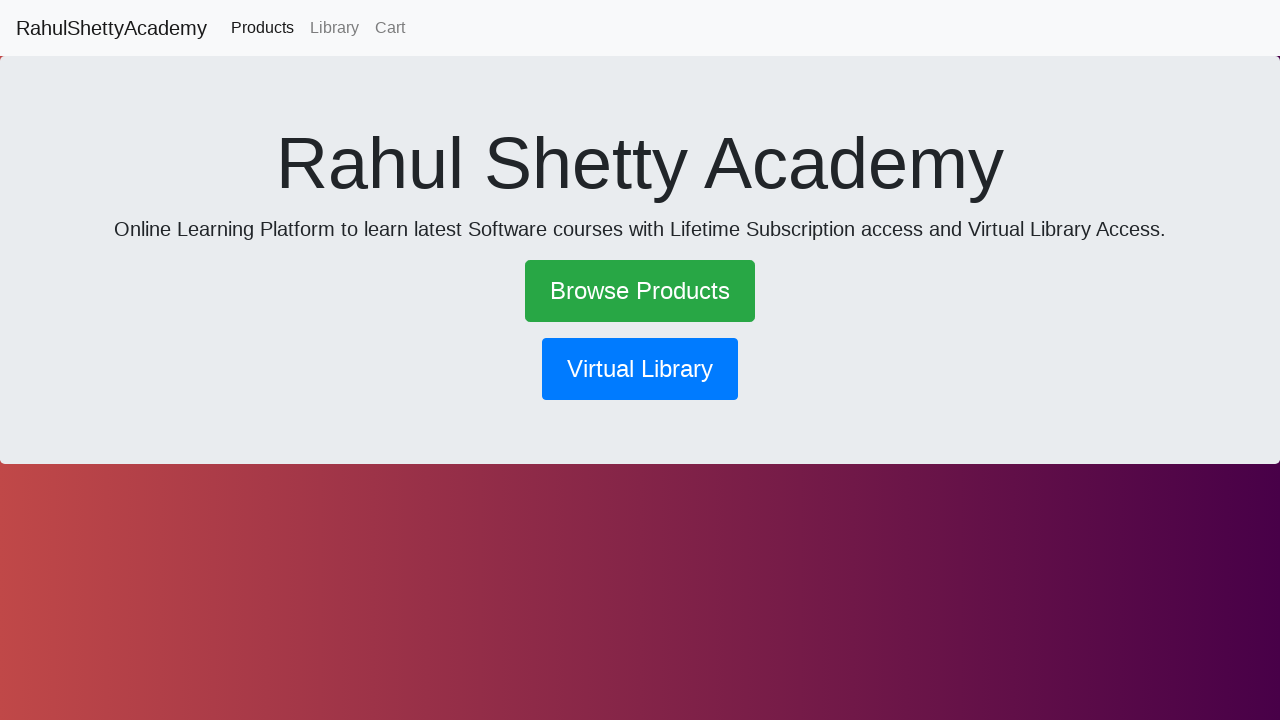

Clicked on the Virtual Library button at (640, 369) on xpath=//button[normalize-space()='Virtual Library']
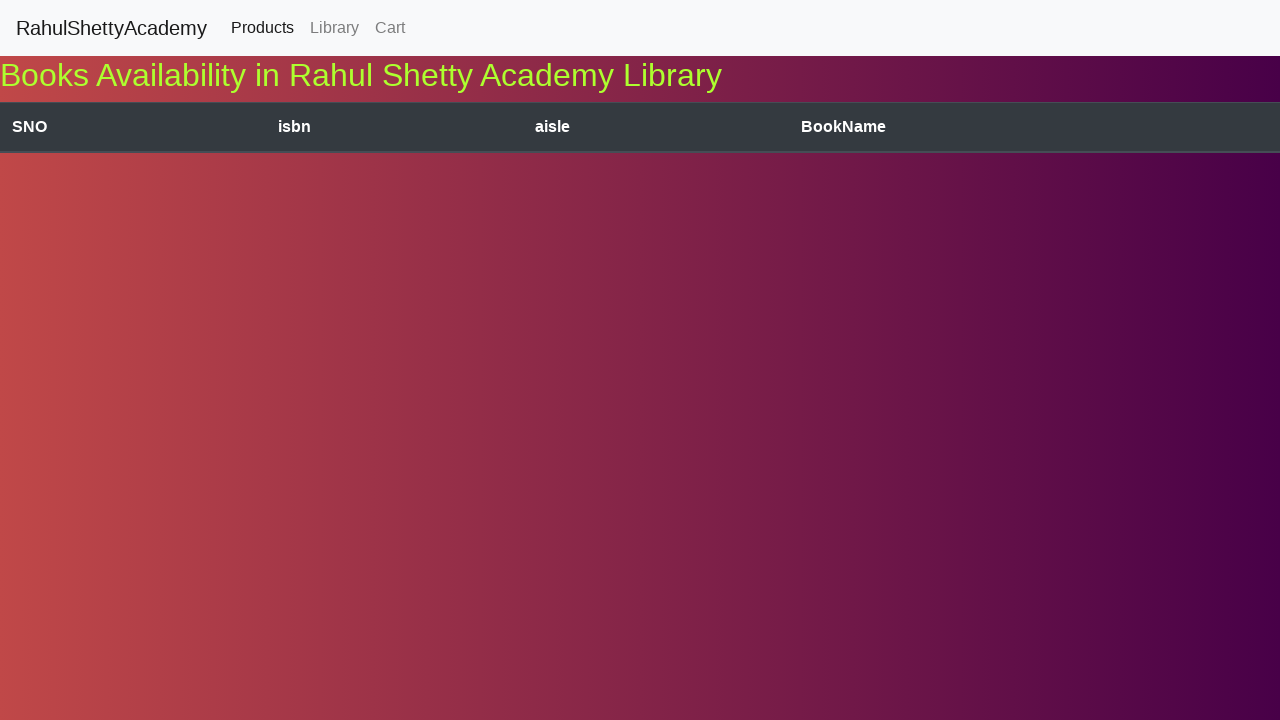

Waited for Virtual Library page to load
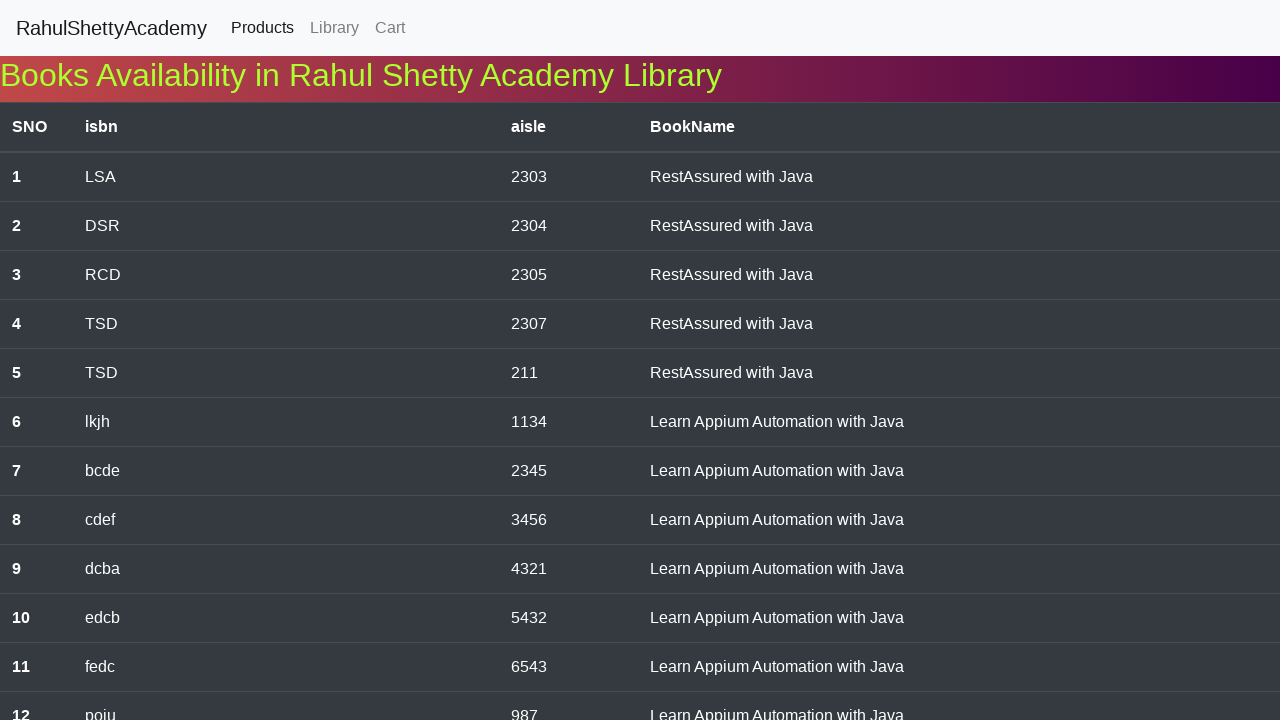

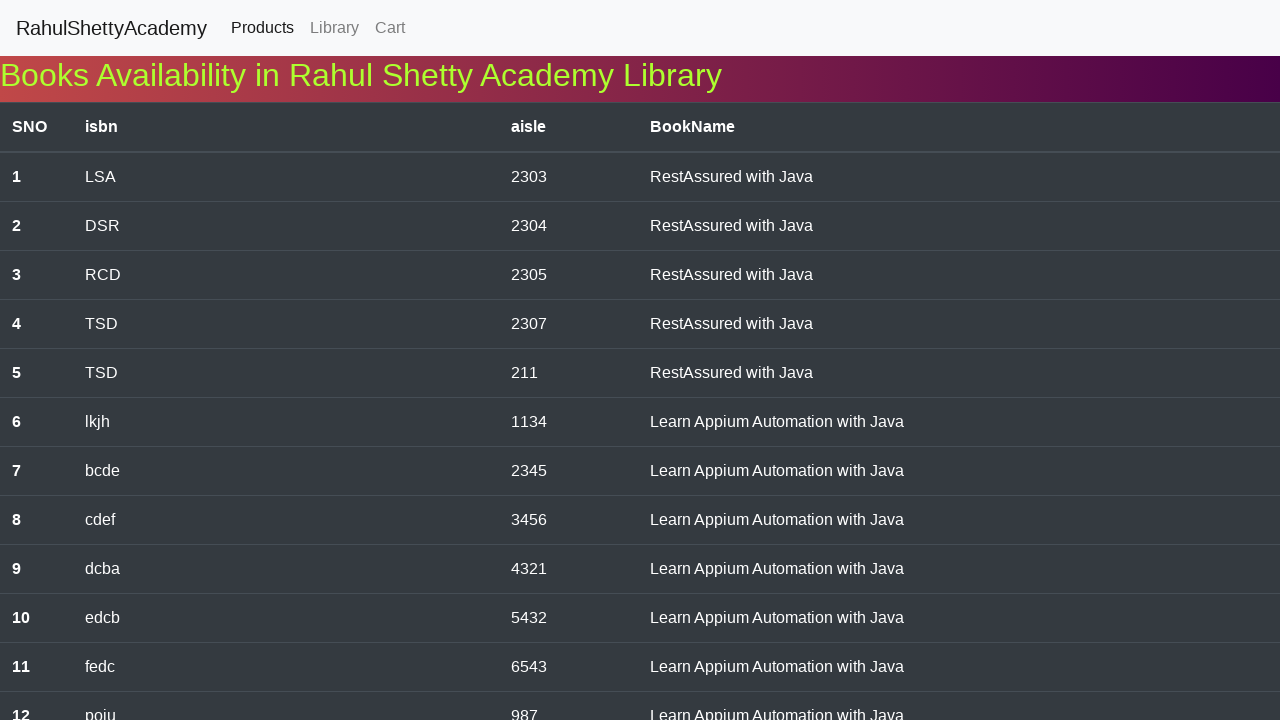